Tests various input field operations including typing text, appending text, clearing fields, and checking if fields are enabled

Starting URL: https://leafground.com/input.xhtml

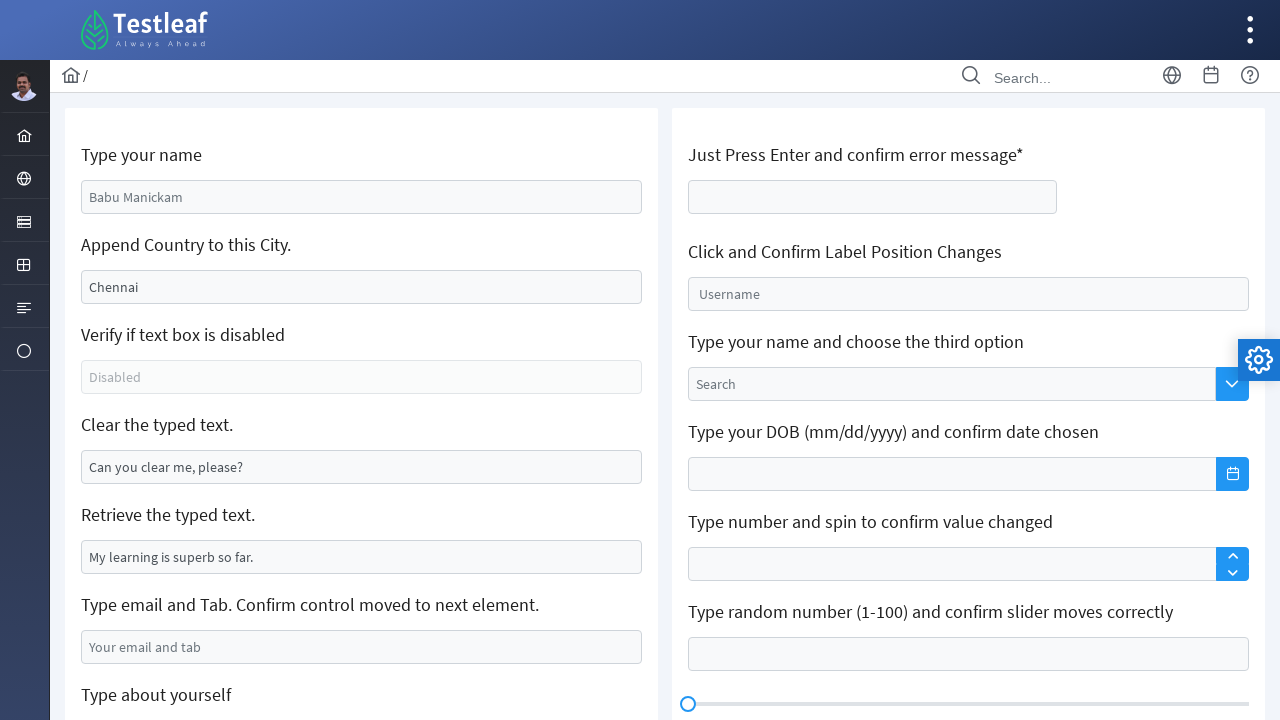

Filled name field with 'test@google.com' on #j_idt88\:name
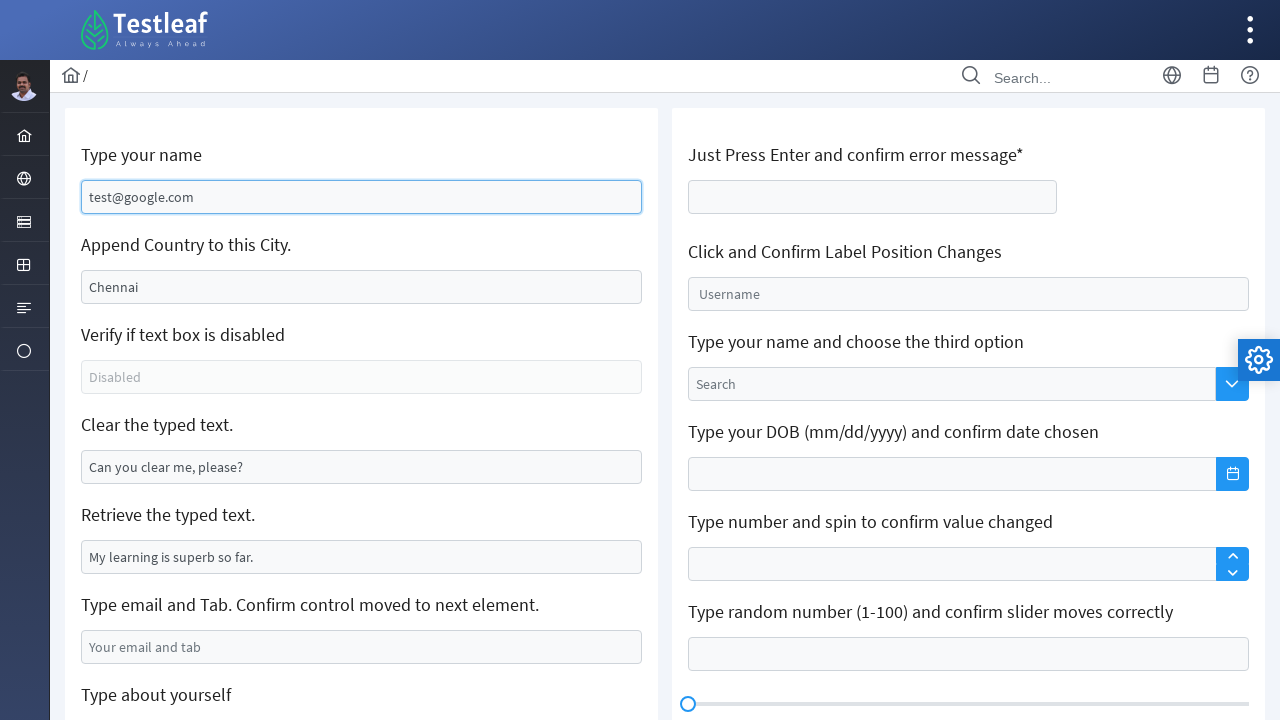

Appended 'testing' to text field on #j_idt88\:j_idt91
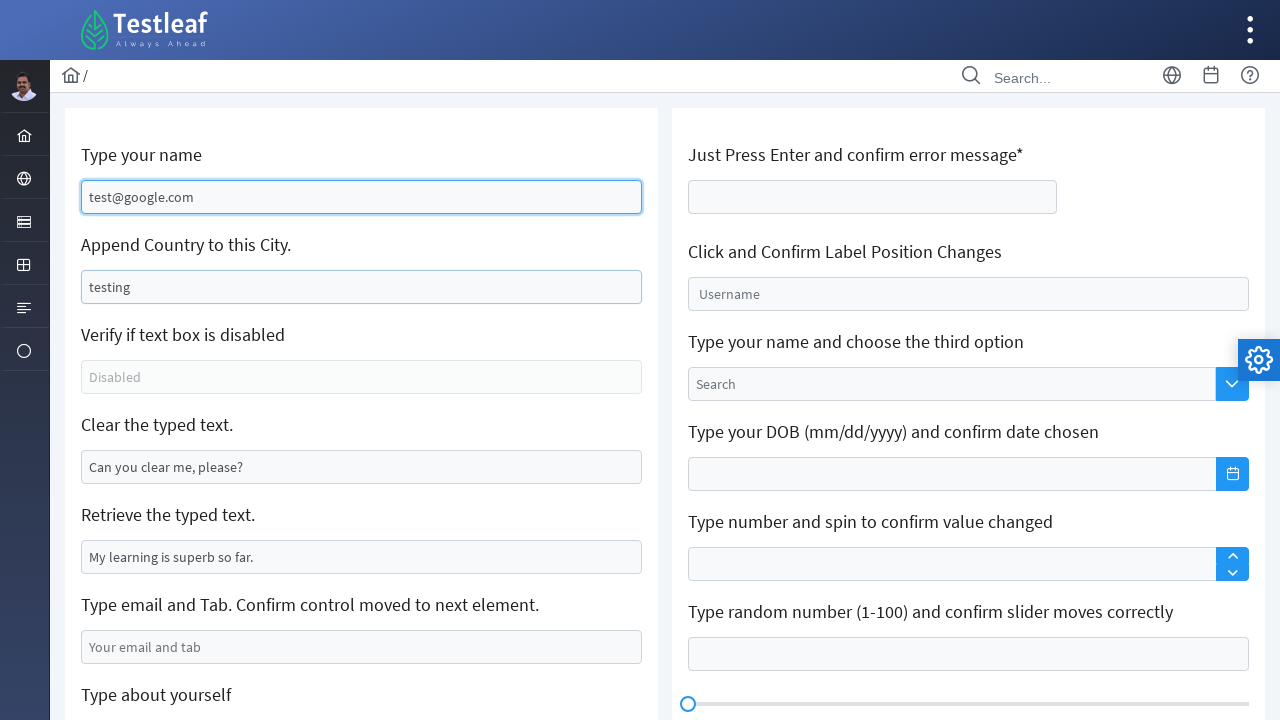

Cleared the text field on #j_idt88\:j_idt95
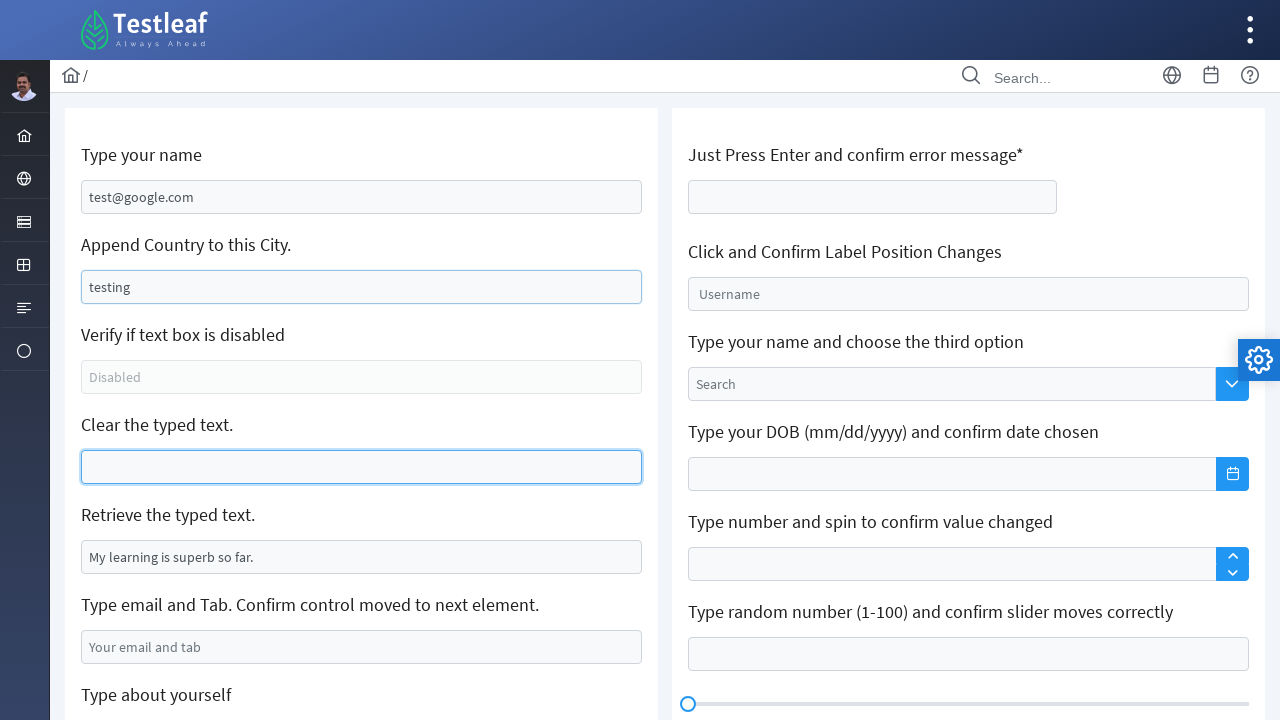

Checked if field is enabled: False
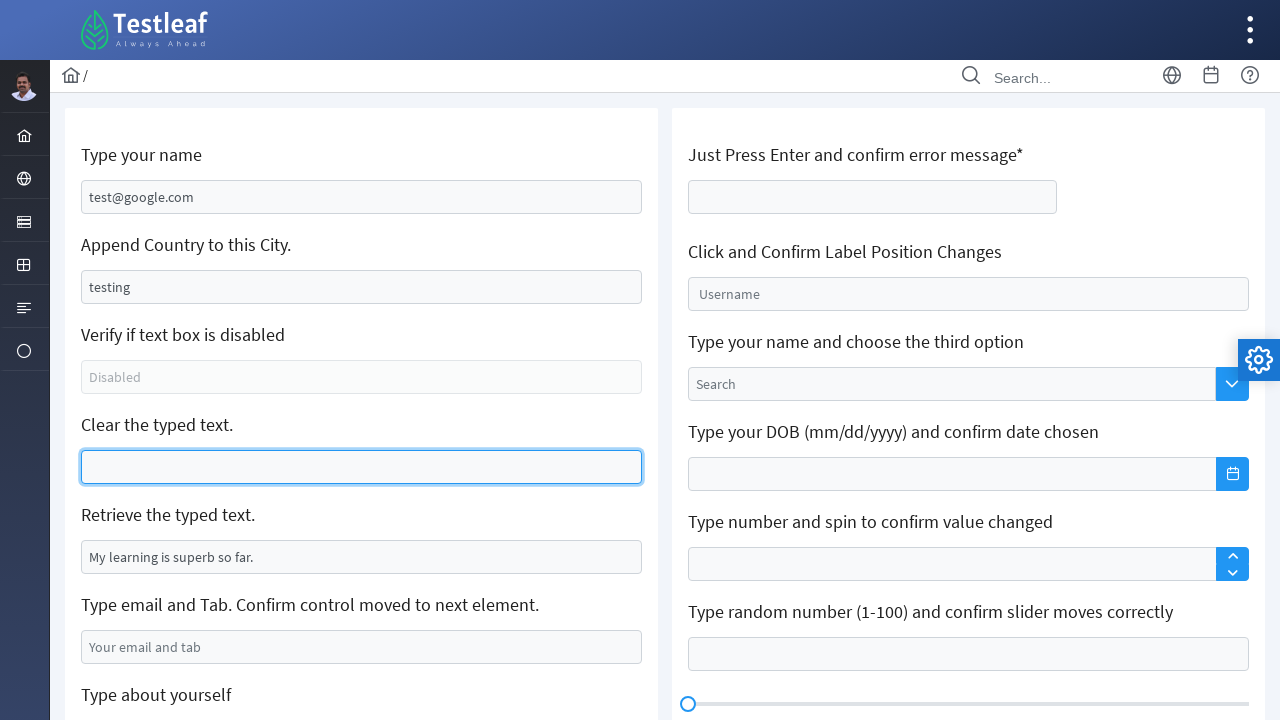

Retrieved field value attribute: 'My learning is superb so far.'
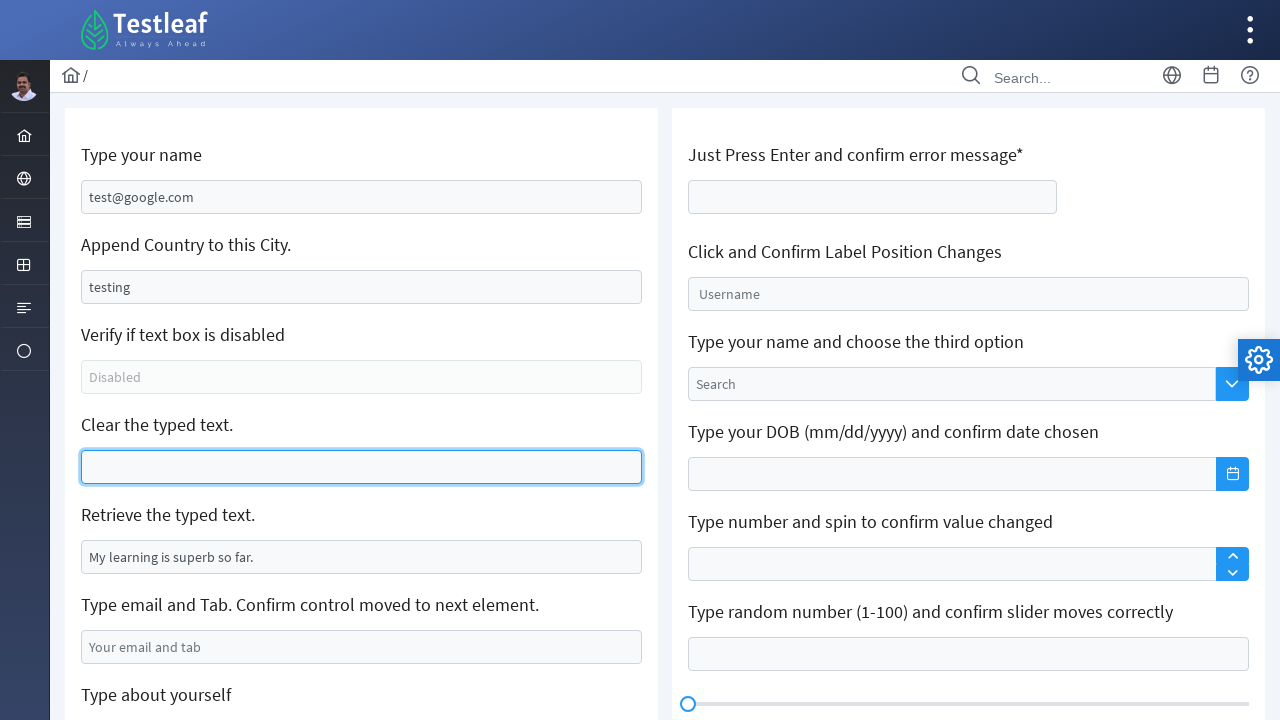

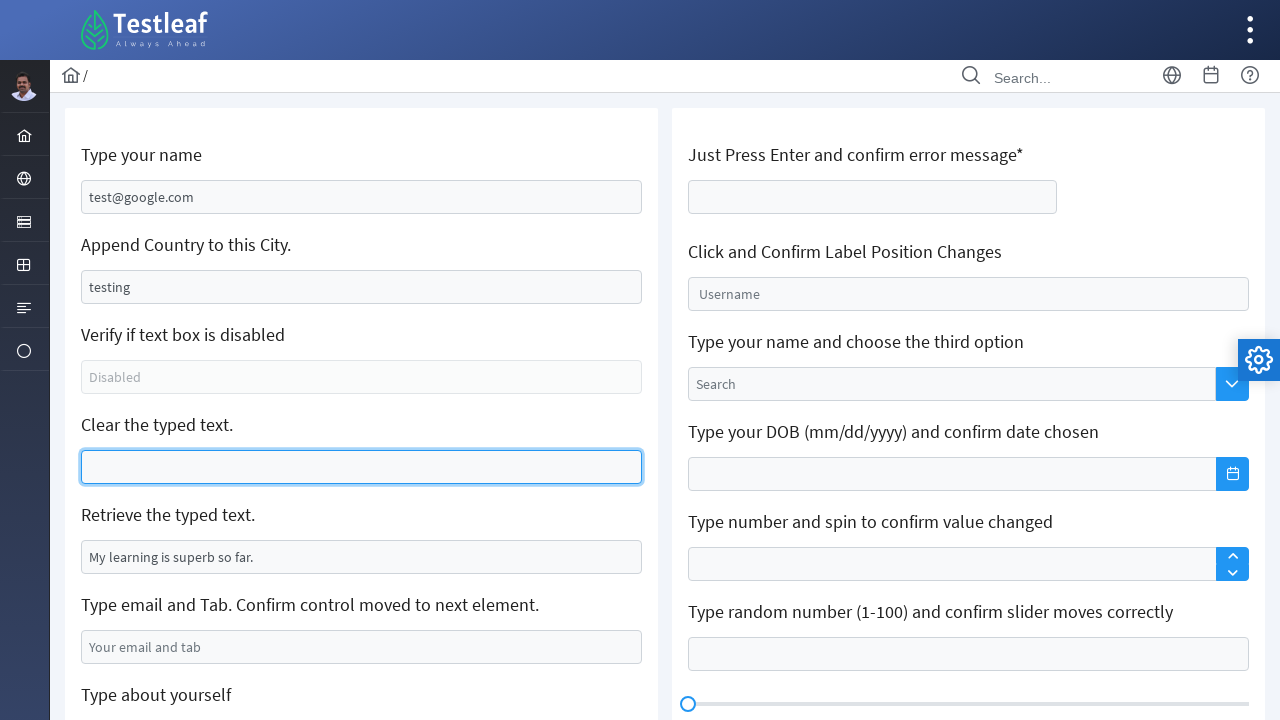